Tests form submission by filling username, email, selecting radio button and checkbox, then submitting

Starting URL: http://www.thetestingworld.com/testings

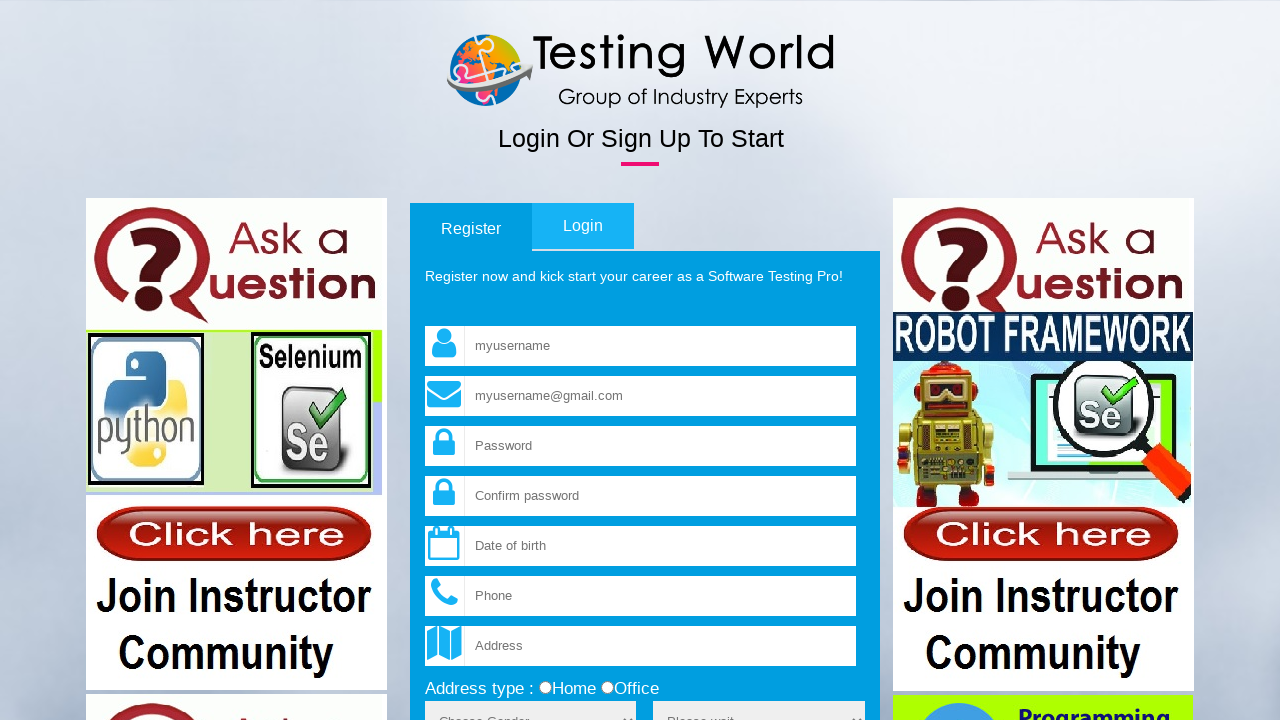

Page loaded with domcontentloaded state
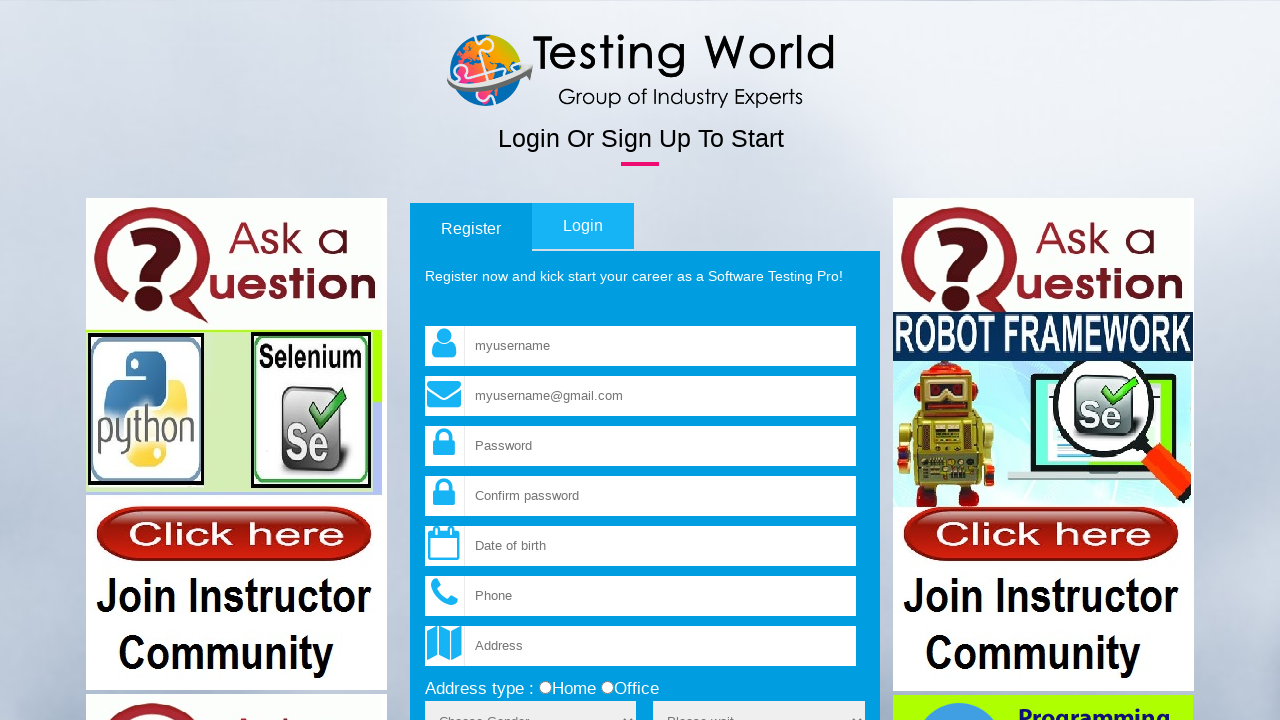

Filled username field with 'TestUser_789' on input[name='fld_username']
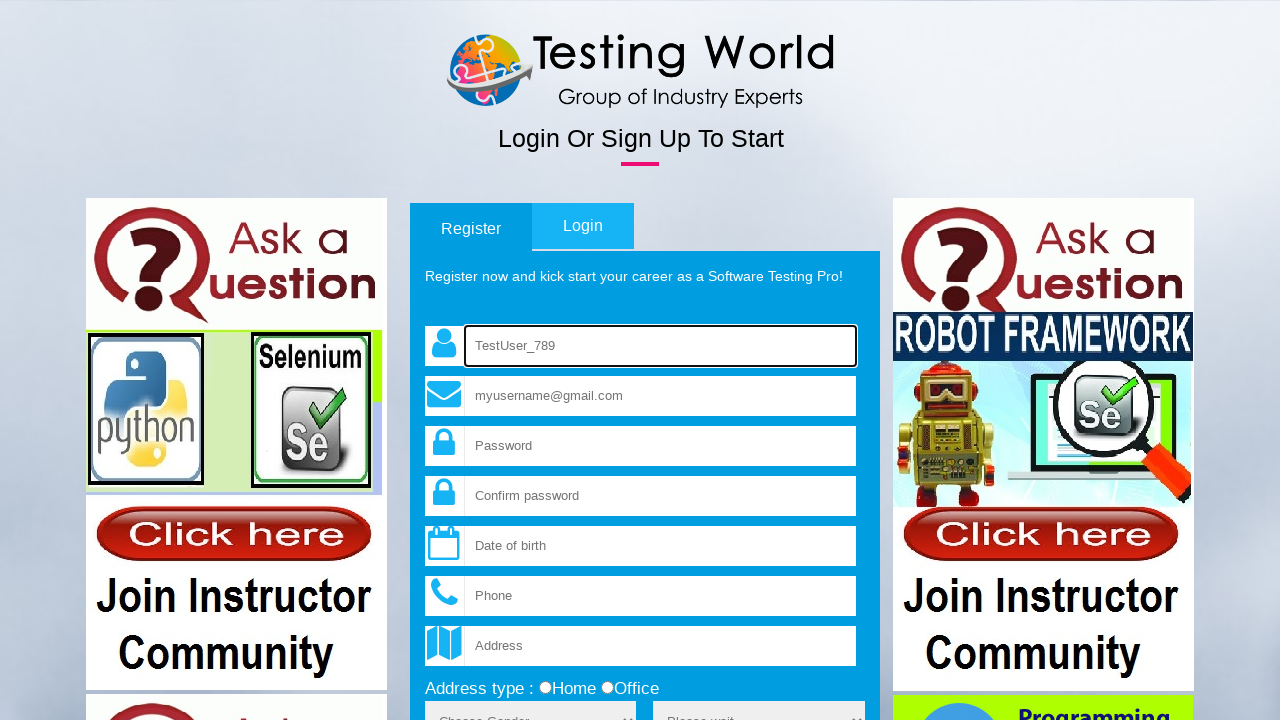

Filled email field with 'testuser789@example.com' on input[name='fld_email']
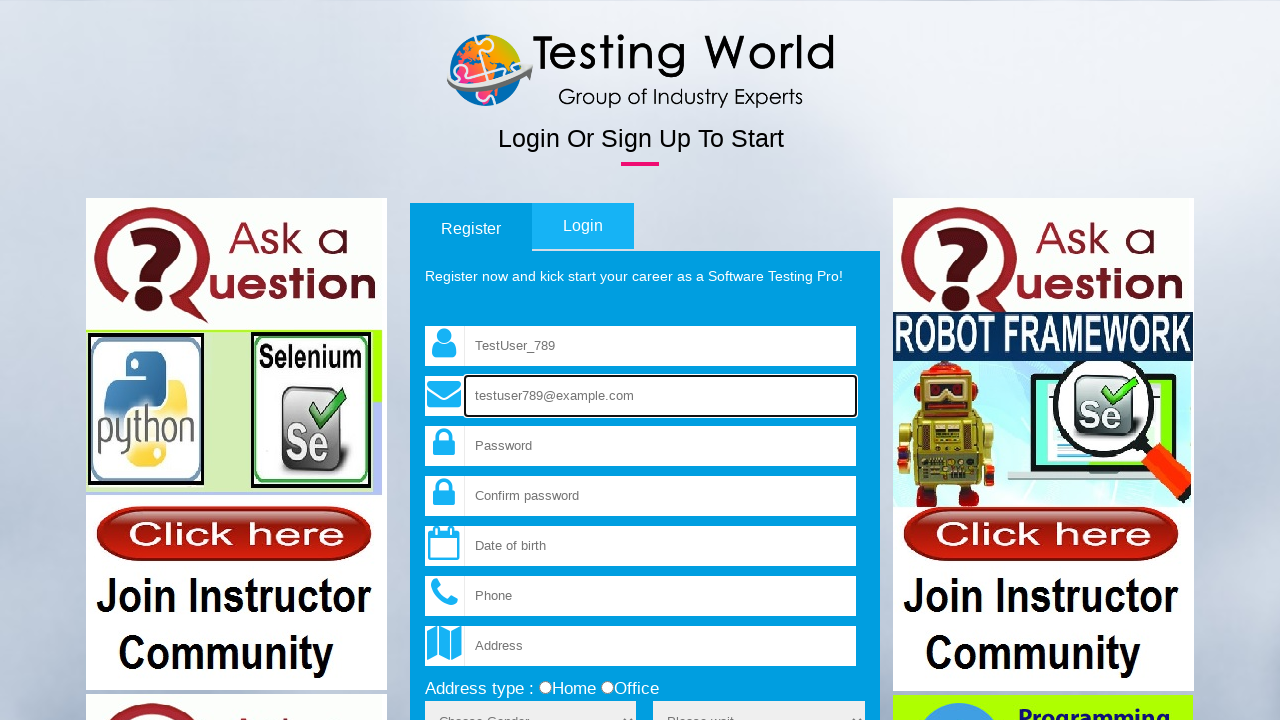

Selected office radio button at (607, 688) on input[type='radio'][value='office']
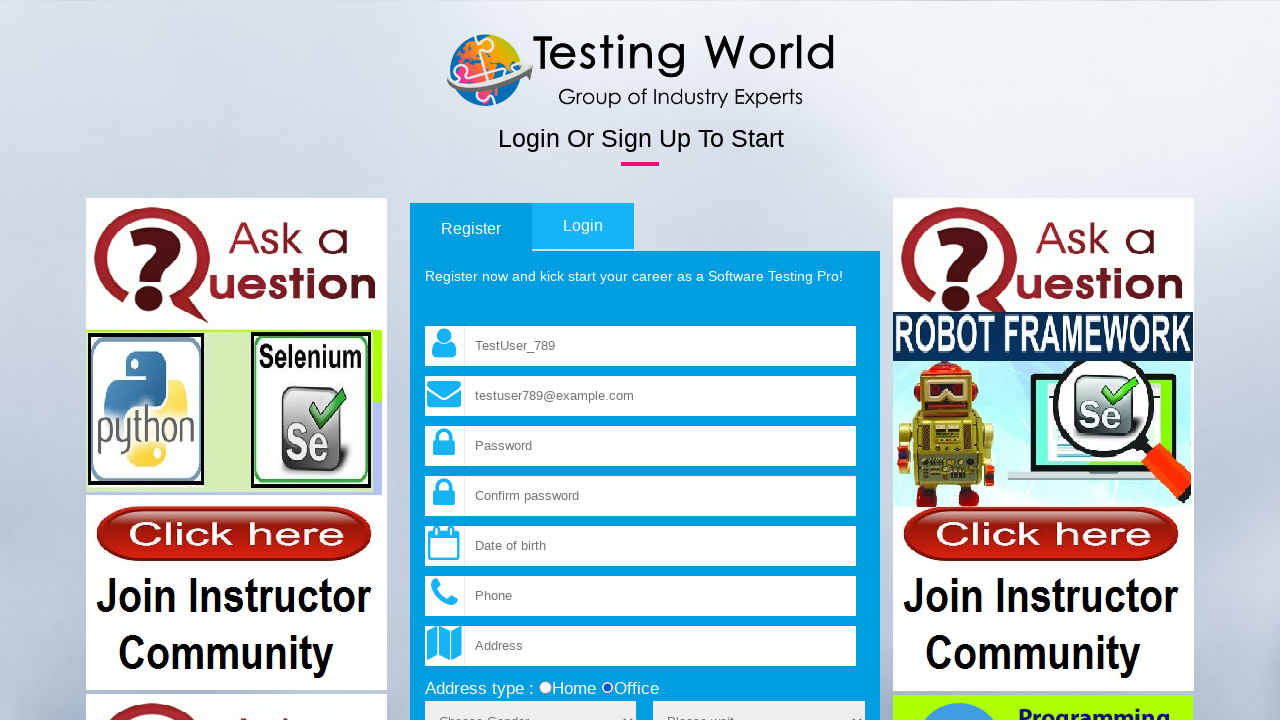

Checked terms and conditions checkbox at (431, 361) on input[name='terms']
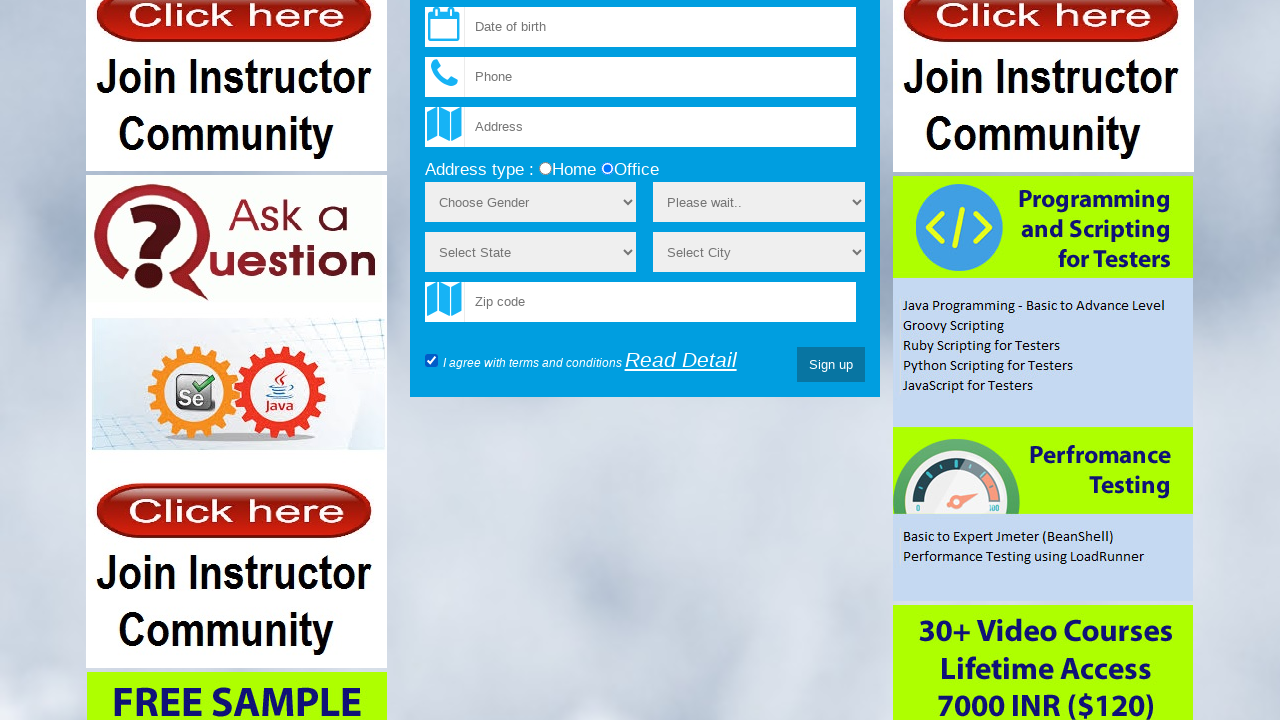

Clicked submit button to submit form at (831, 365) on input[type='submit']
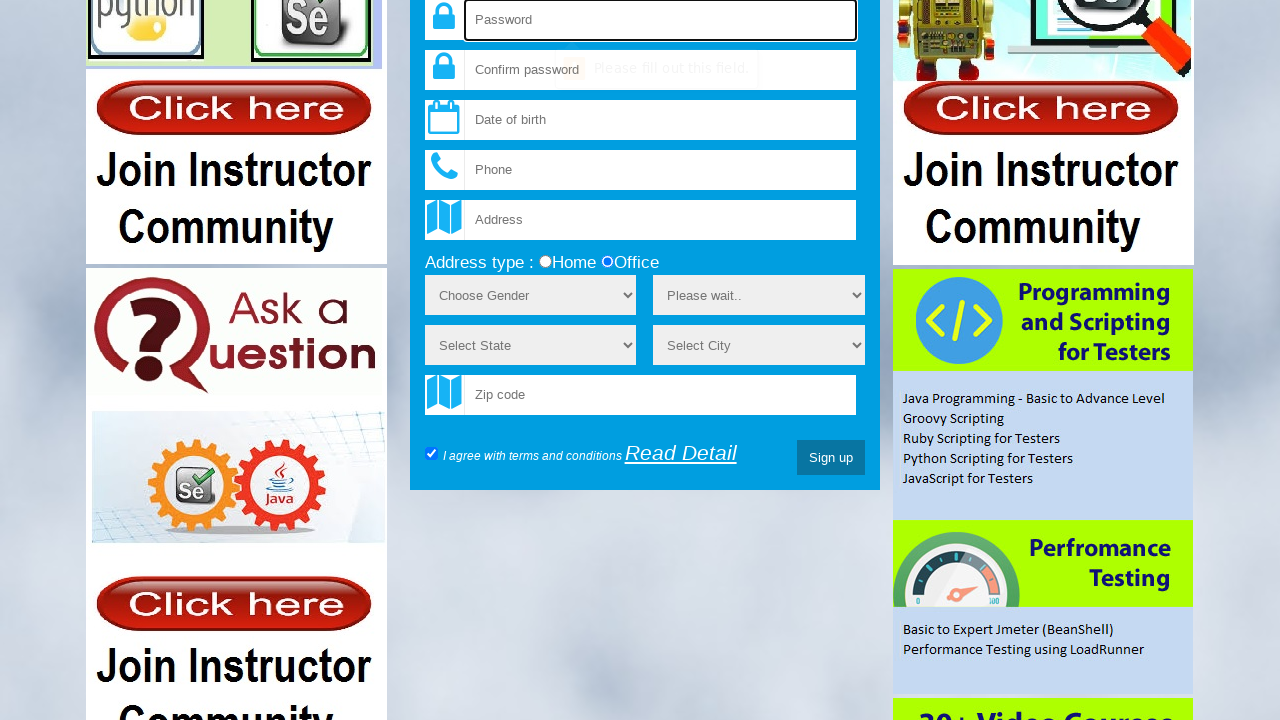

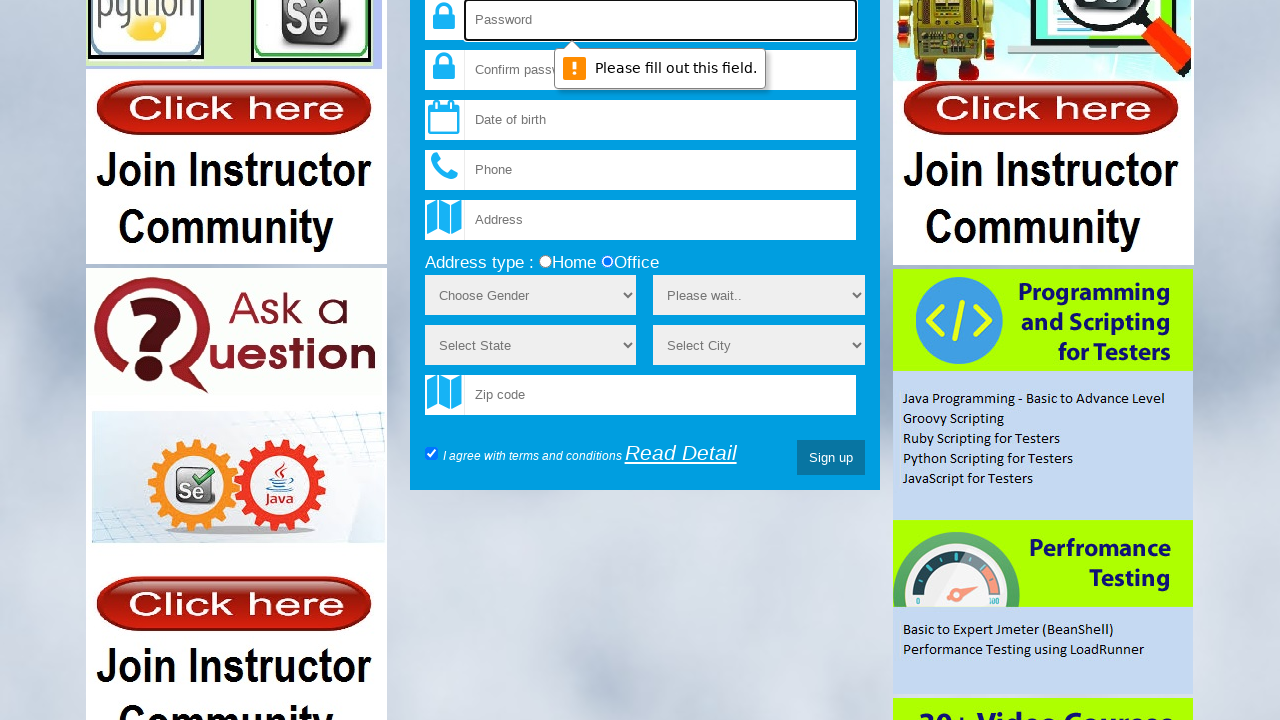